Navigates to a banking application and clicks the Bank Manager Login button

Starting URL: http://www.globalsqa.com/angularJs-protractor/BankingProject/#/login

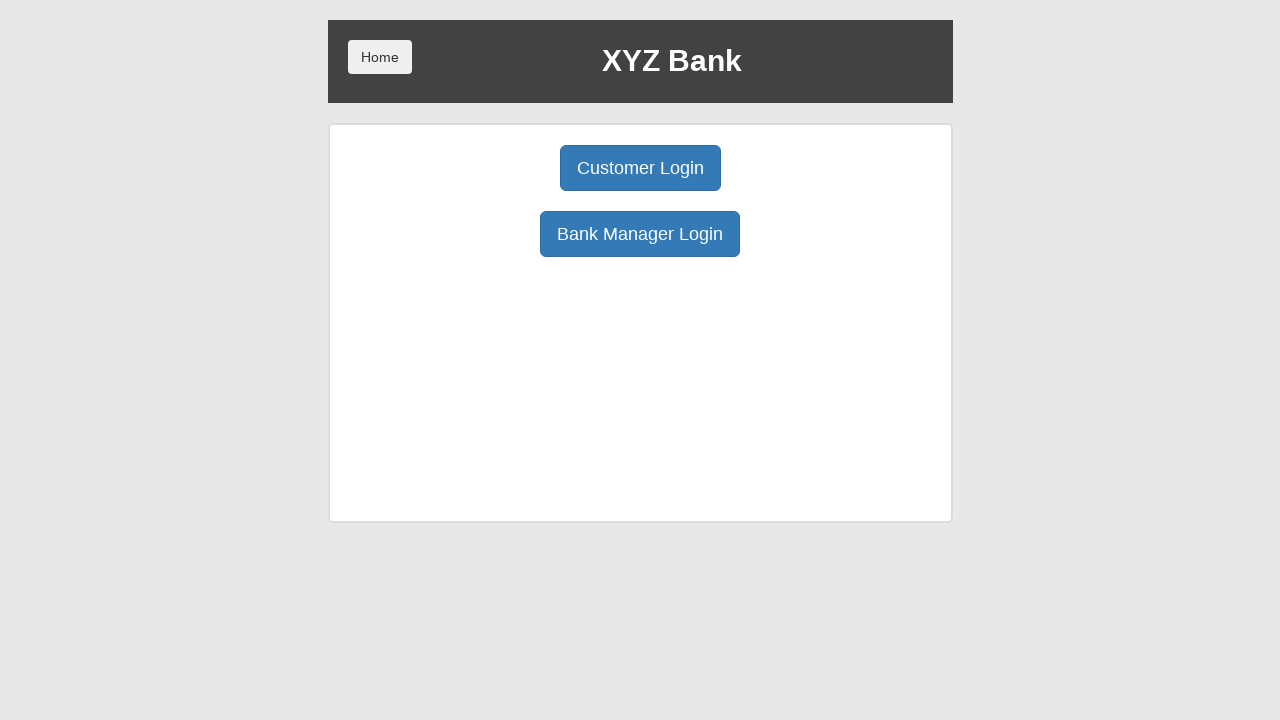

Navigated to banking application login page
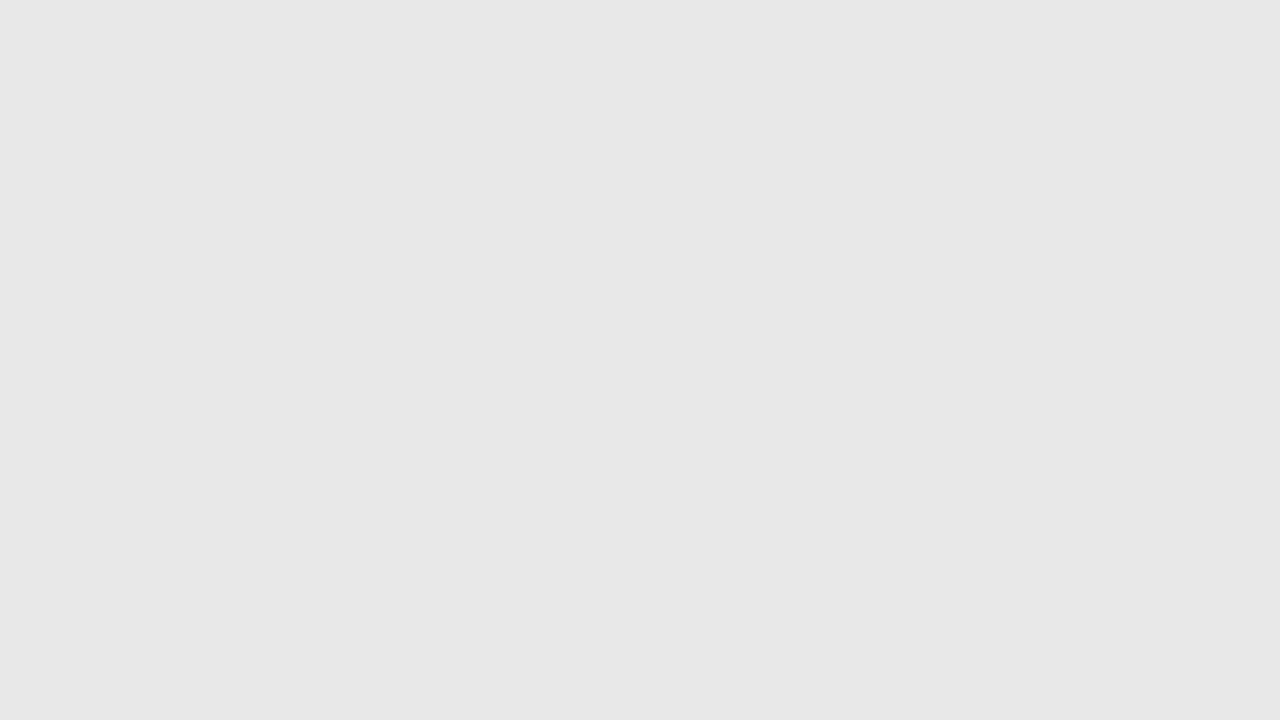

Clicked Bank Manager Login button at (640, 234) on xpath=//button[text()='Bank Manager Login']
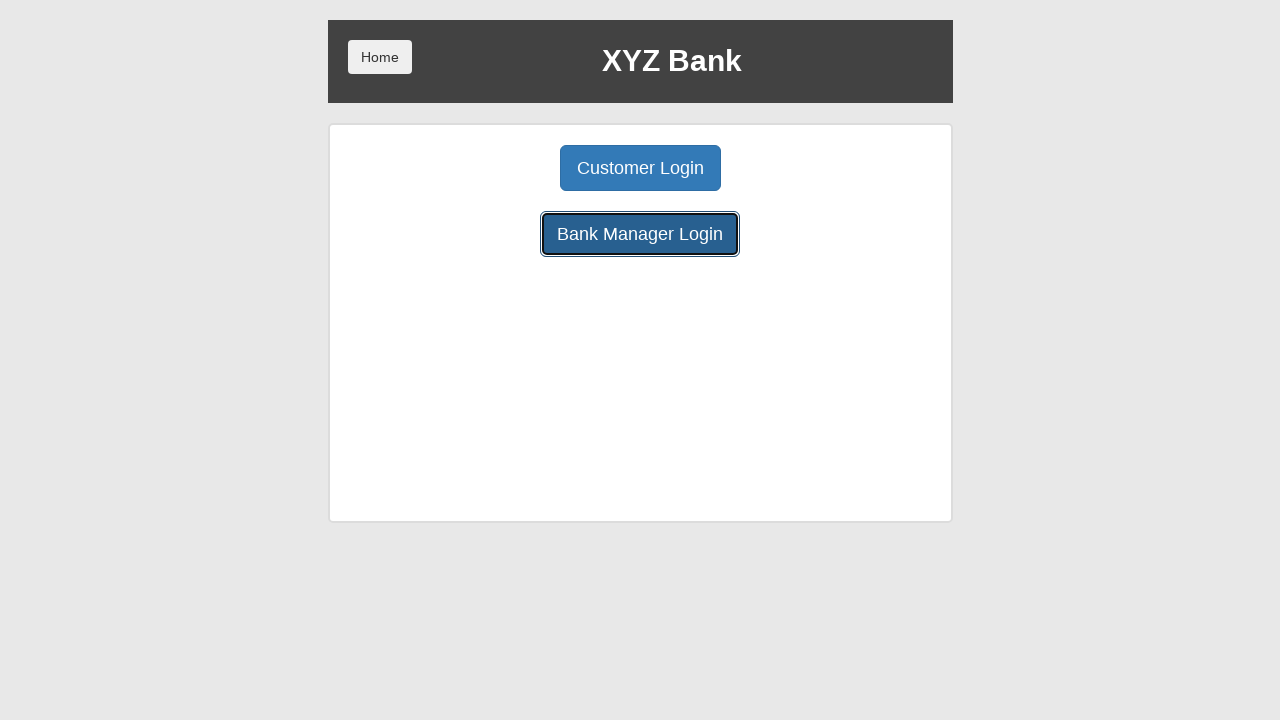

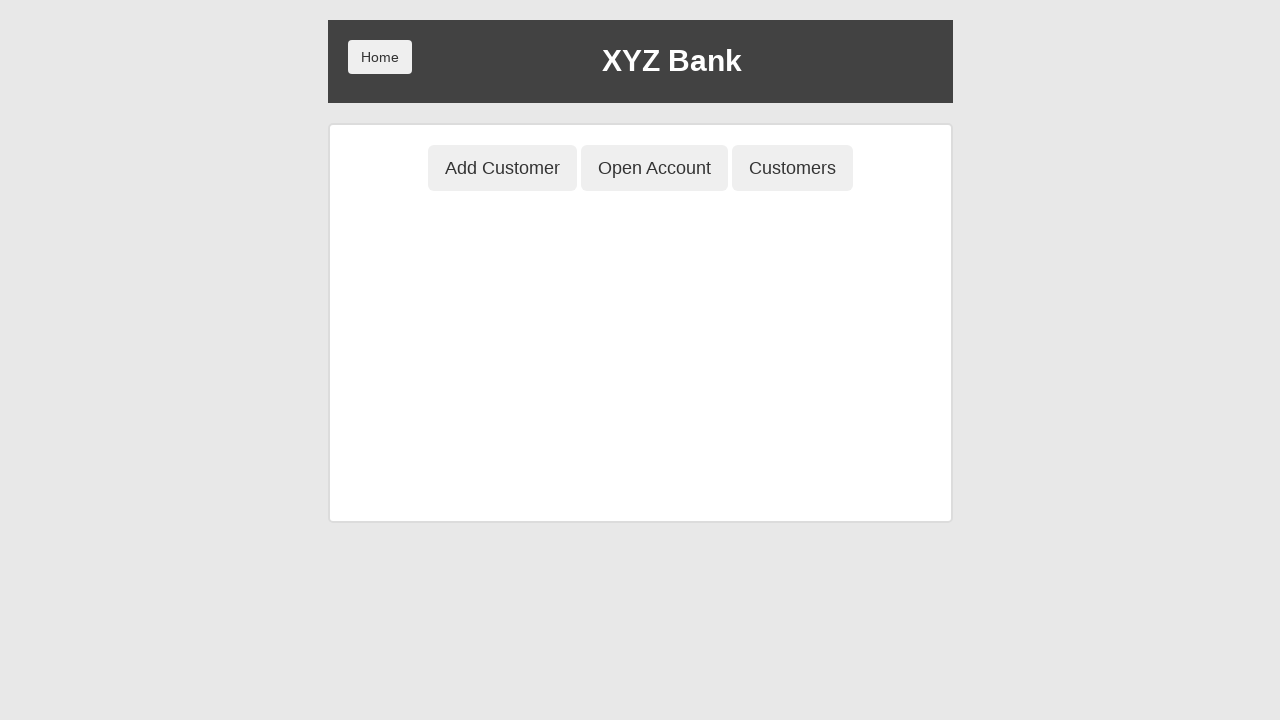